Tests mouse click interaction on Selenium's demo page by clicking an element with id "click"

Starting URL: https://www.selenium.dev/selenium/web/mouse_interaction.html

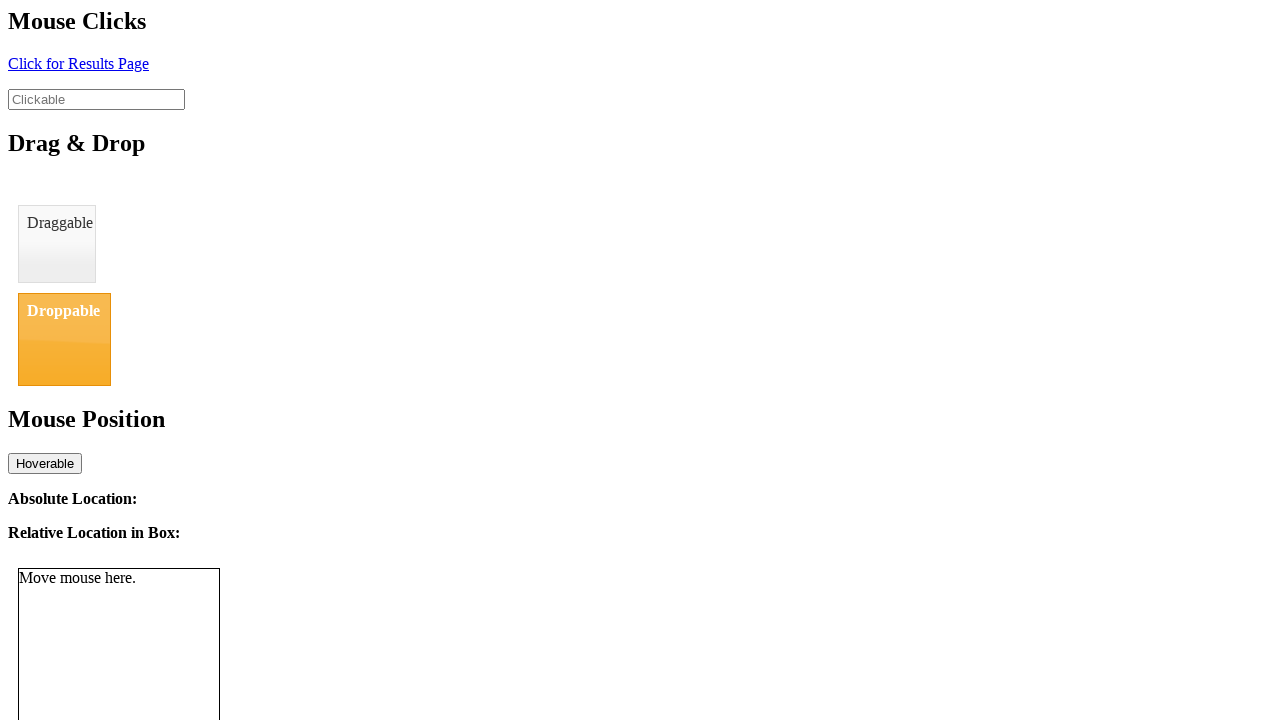

Clicked element with id 'click' to trigger click interaction result at (78, 63) on #click
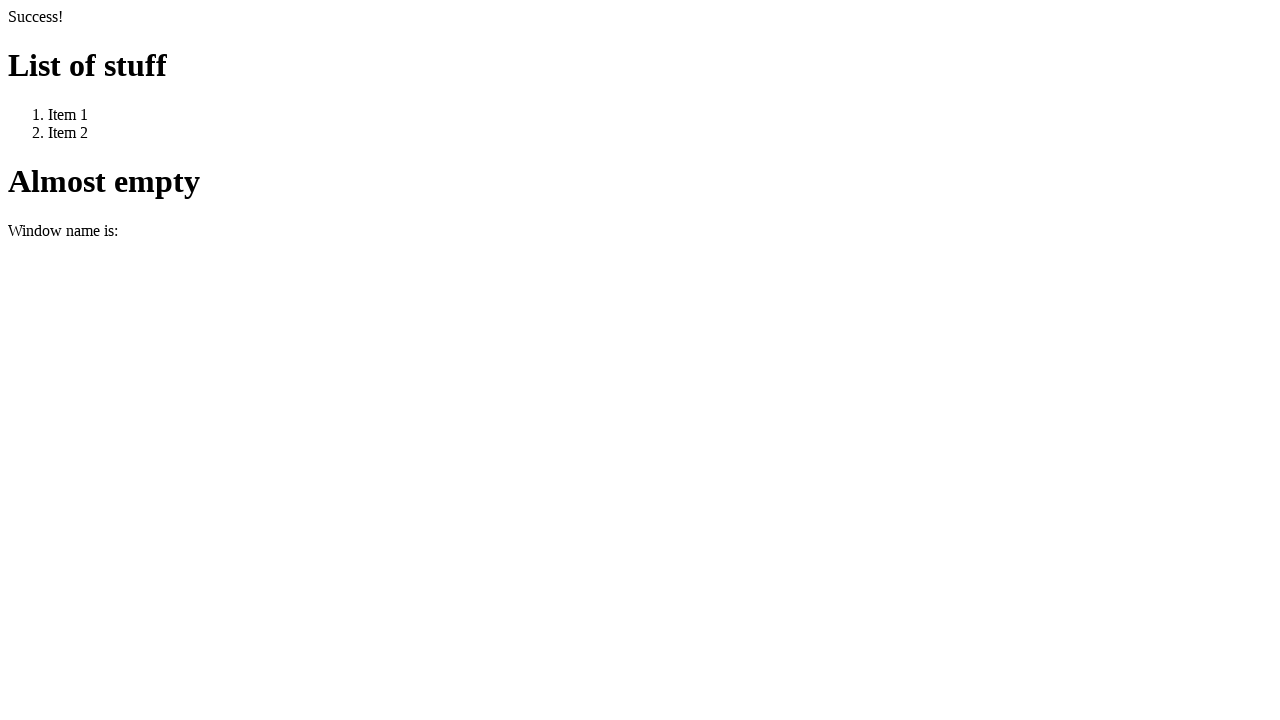

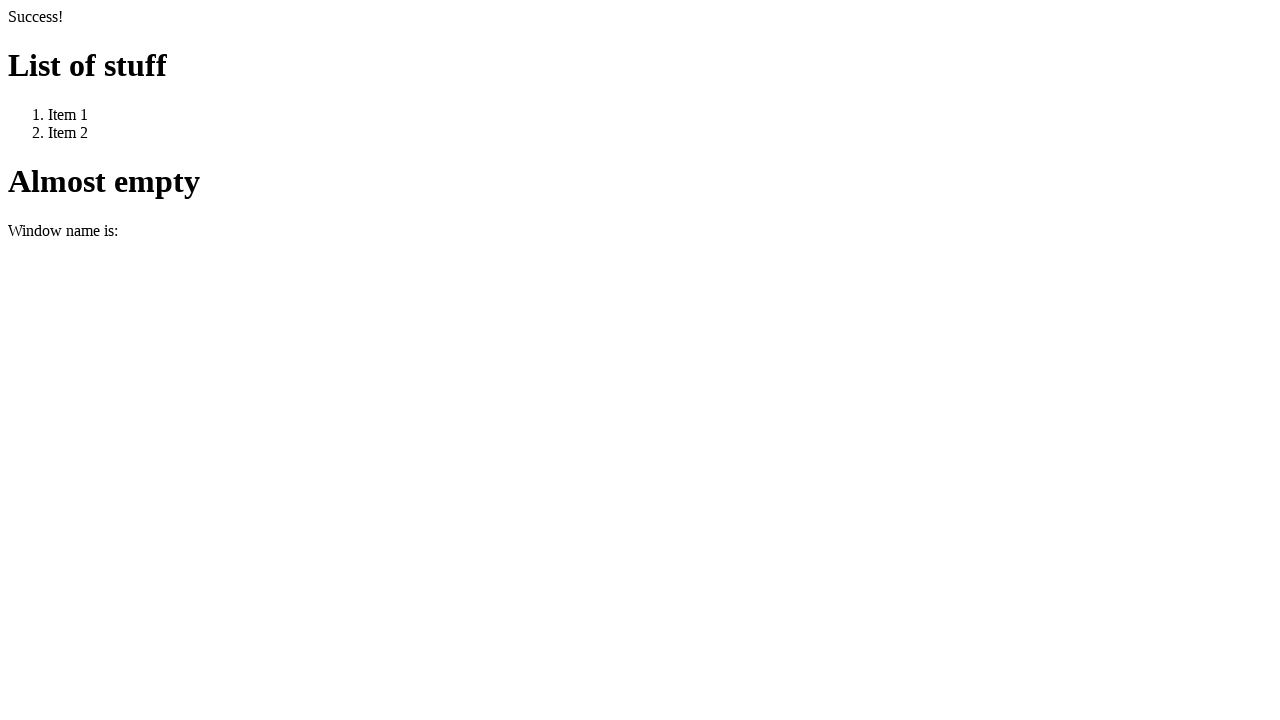